Tests drag and drop functionality by dragging an element with text "Drag me to my target" and dropping it onto a designated drop area on the jQuery UI droppable demo page.

Starting URL: https://jqueryui.com/resources/demos/droppable/default.html

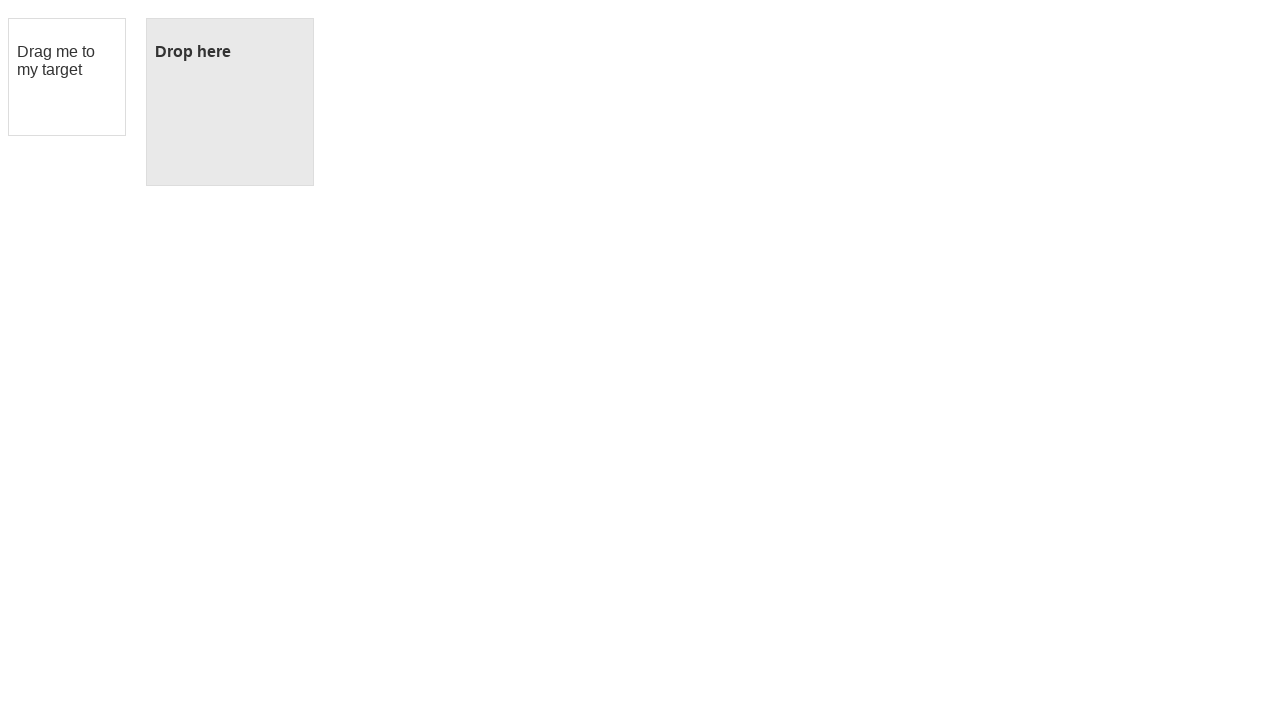

Draggable element 'Drag me to my target' became visible
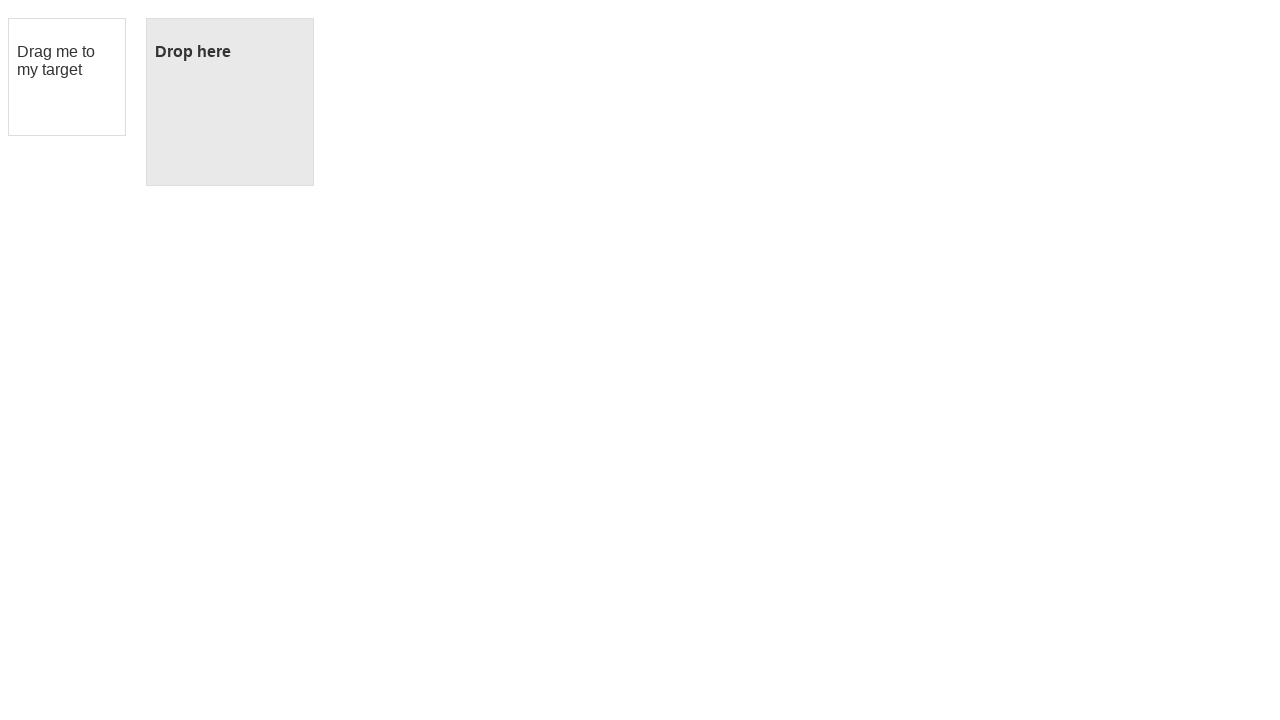

Drop area element became visible
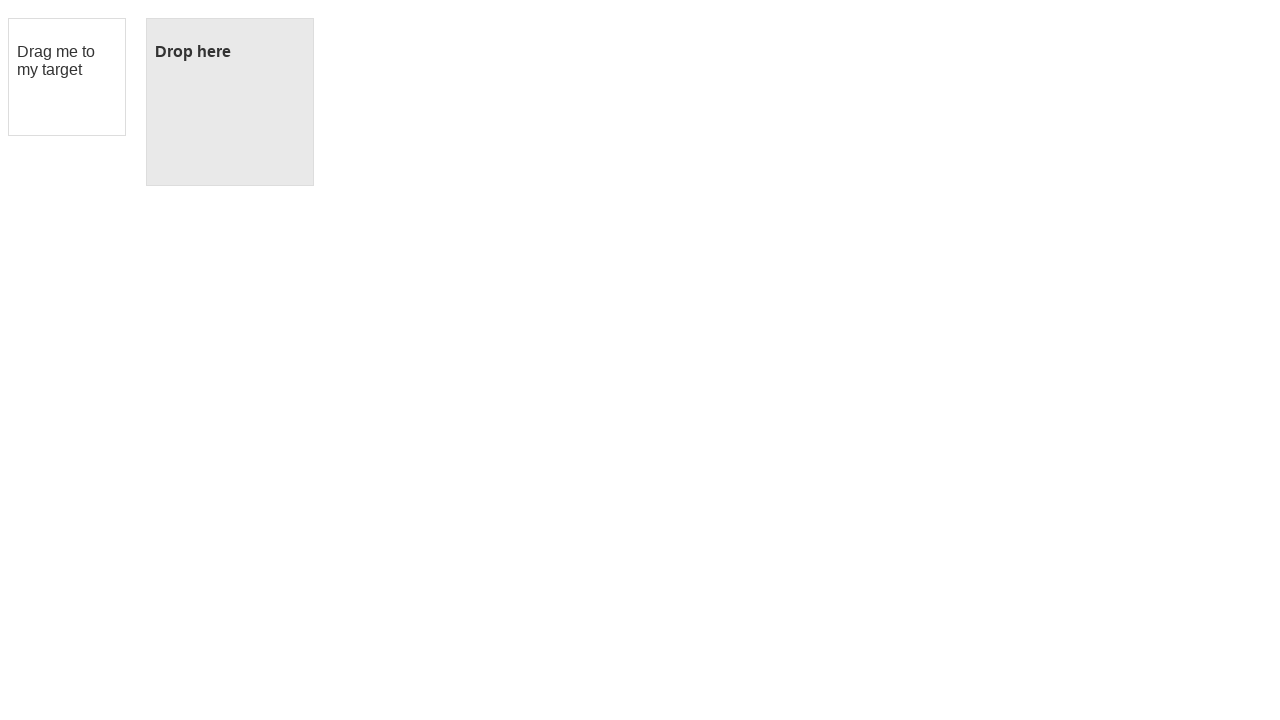

Dragged 'Drag me to my target' element to drop area at (230, 102)
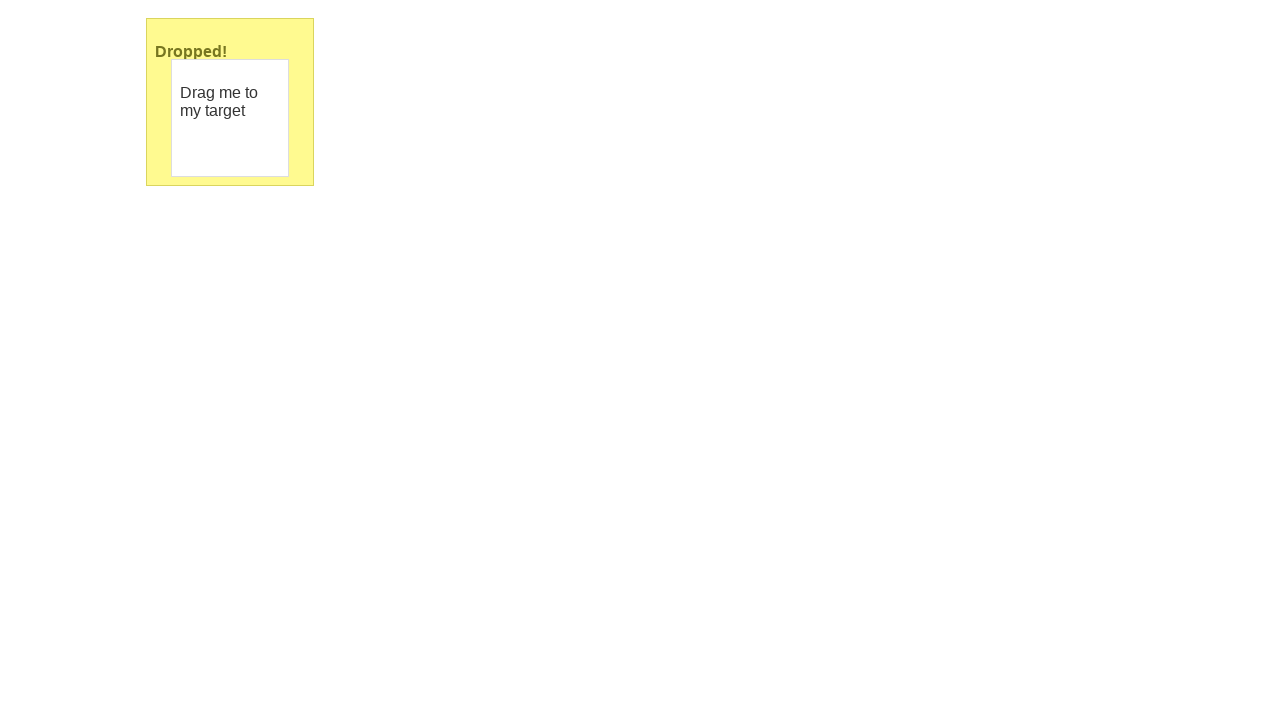

Verified drop was successful - drop area now displays 'Dropped!'
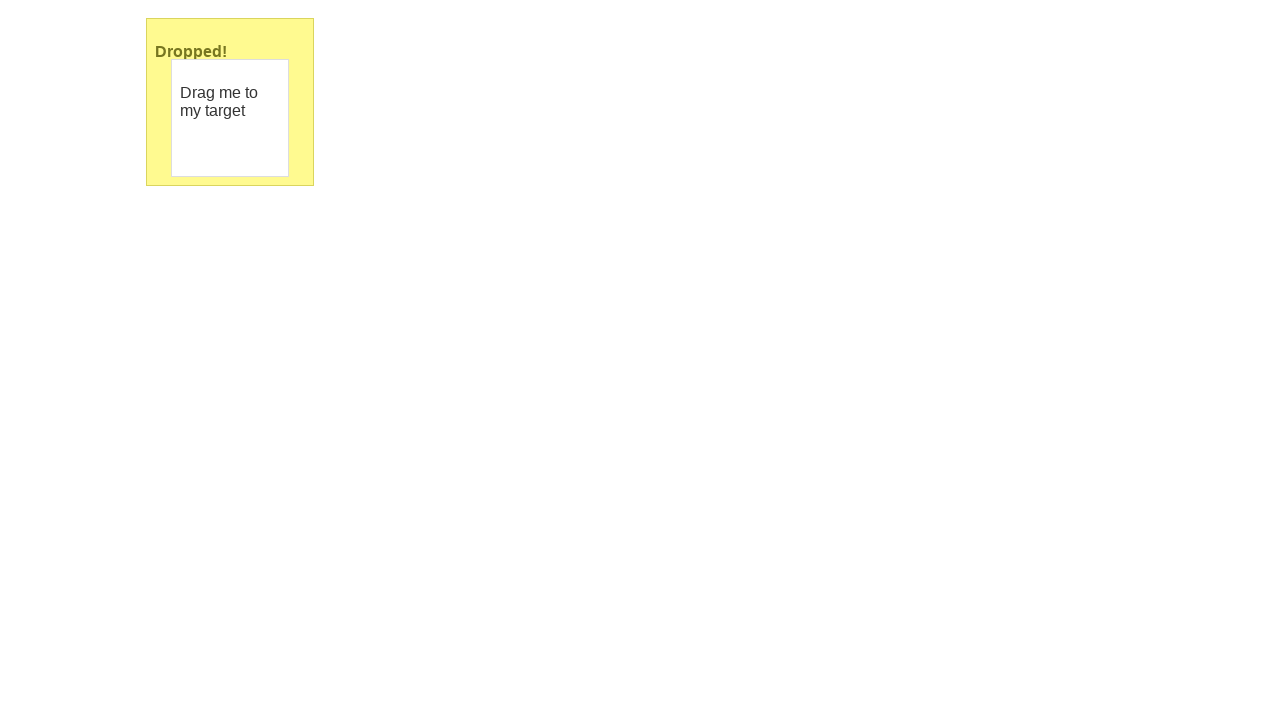

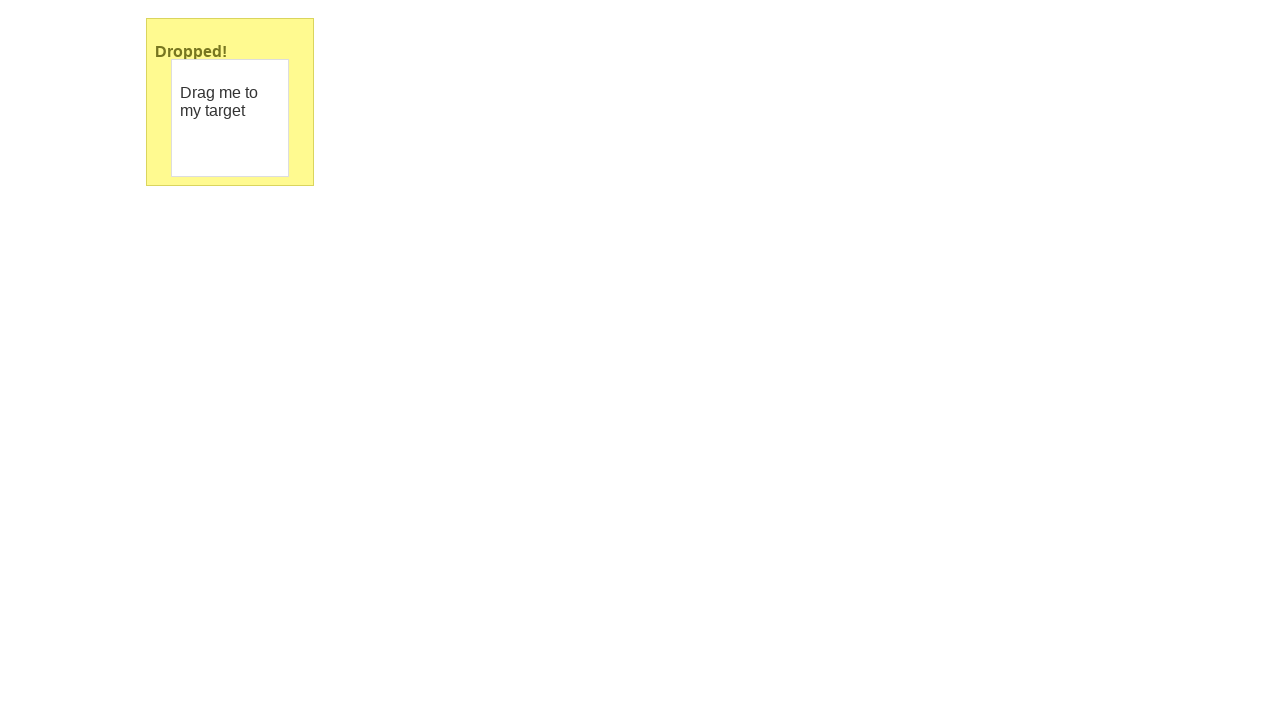